Tests JavaScript confirm alert handling by clicking a button that triggers a JS confirm dialog, dismissing it, and verifying the cancel action was registered

Starting URL: http://the-internet.herokuapp.com/

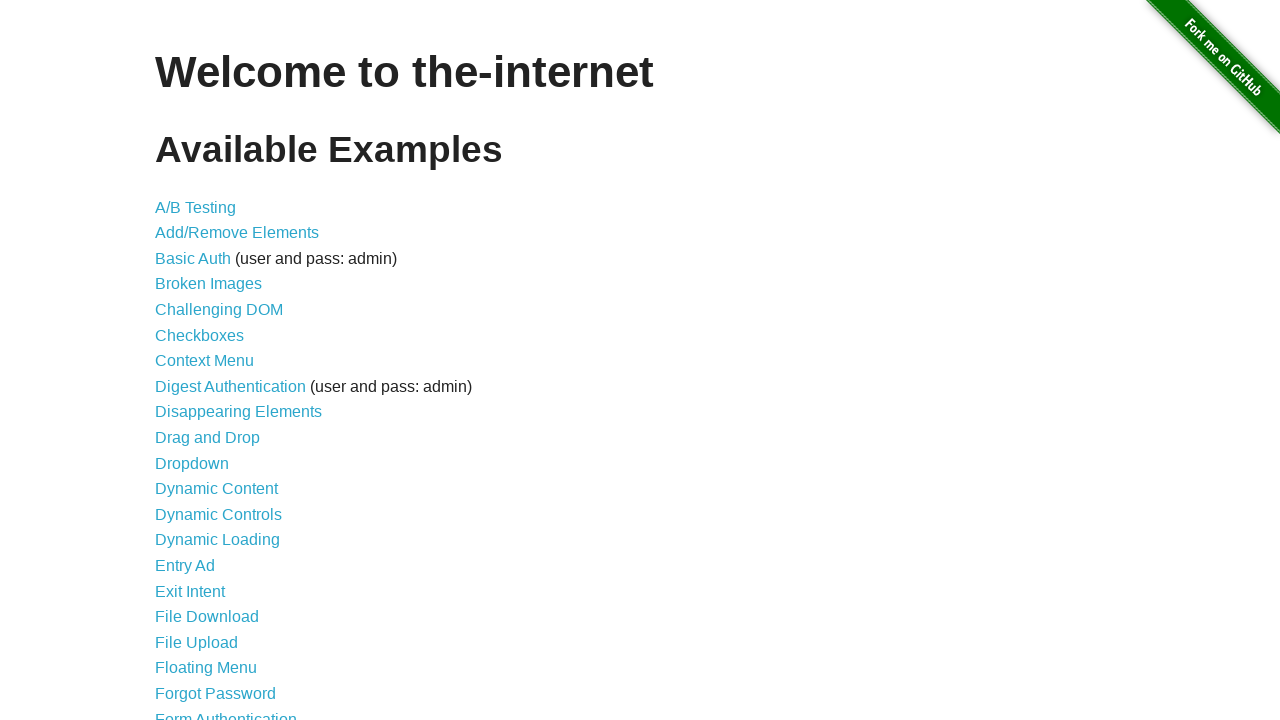

Clicked on JavaScript Alerts link at (214, 361) on a:has-text('JavaScript Alerts')
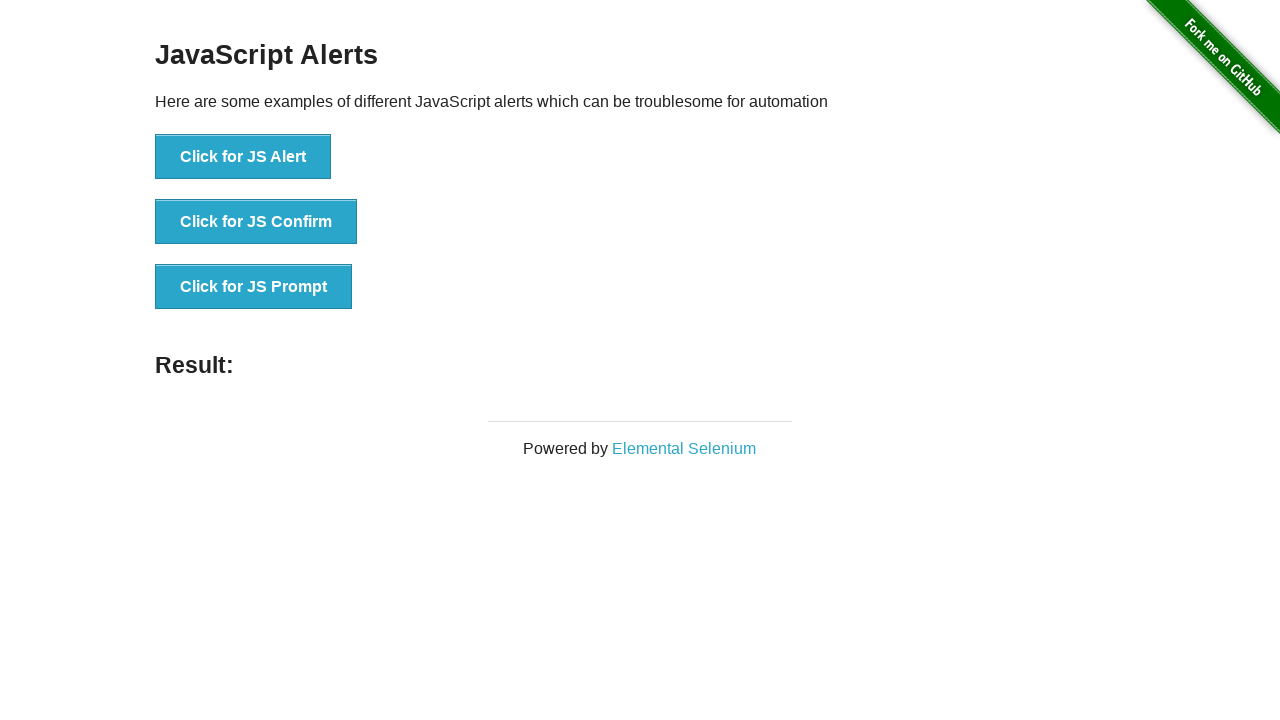

Clicked button to trigger JS Confirm dialog at (256, 222) on button:has-text('Click for JS Confirm')
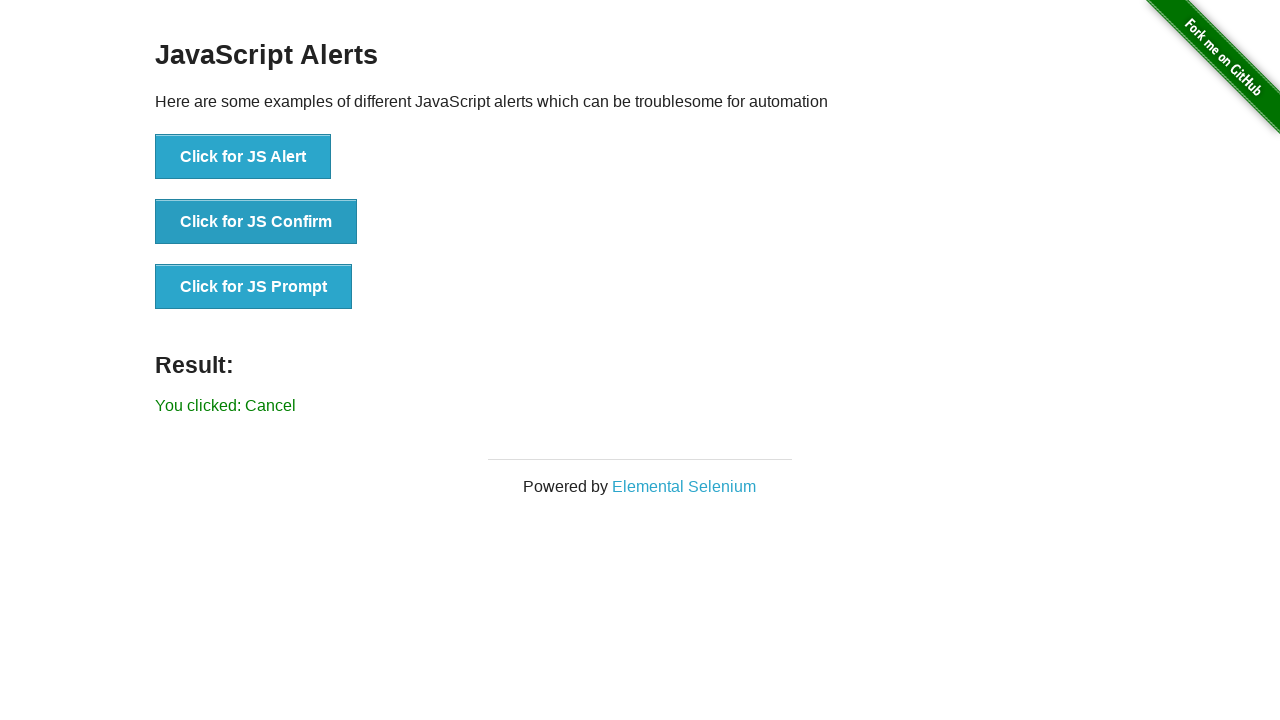

Set up dialog handler to dismiss confirm dialogs
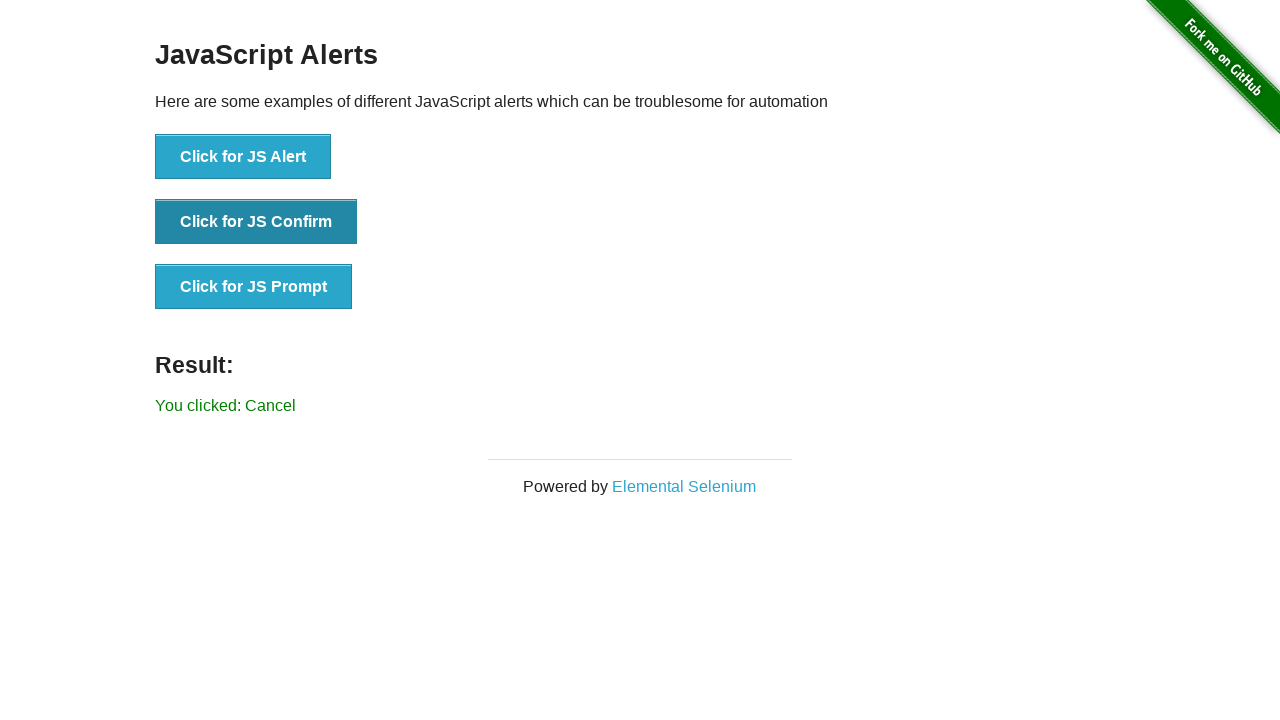

Clicked button again to trigger JS Confirm dialog with handler active at (256, 222) on button:has-text('Click for JS Confirm')
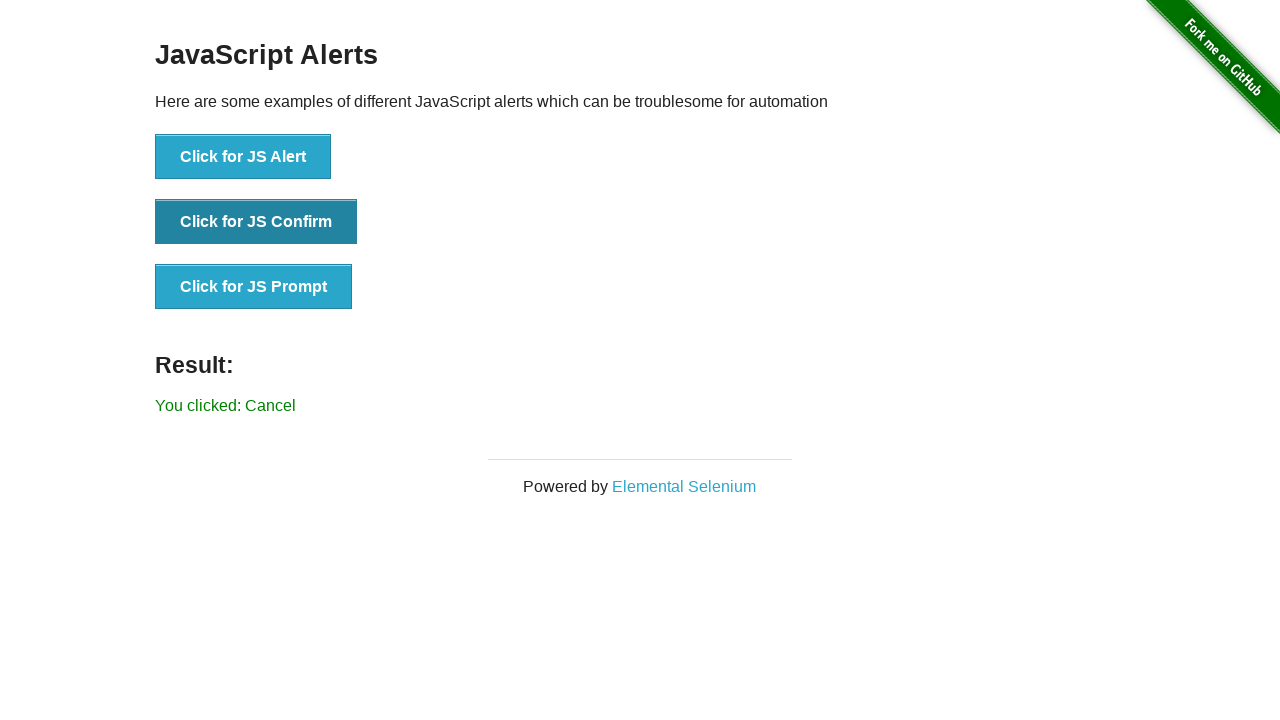

Verified that Cancel action was registered in result text
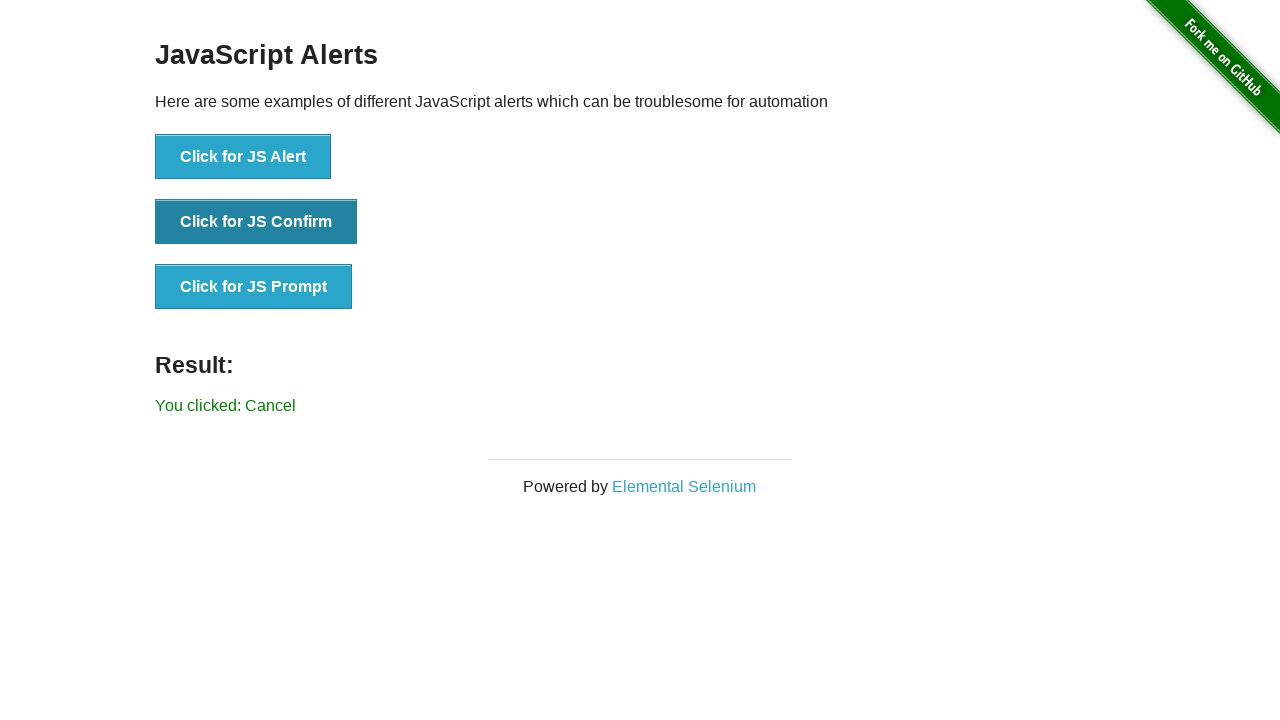

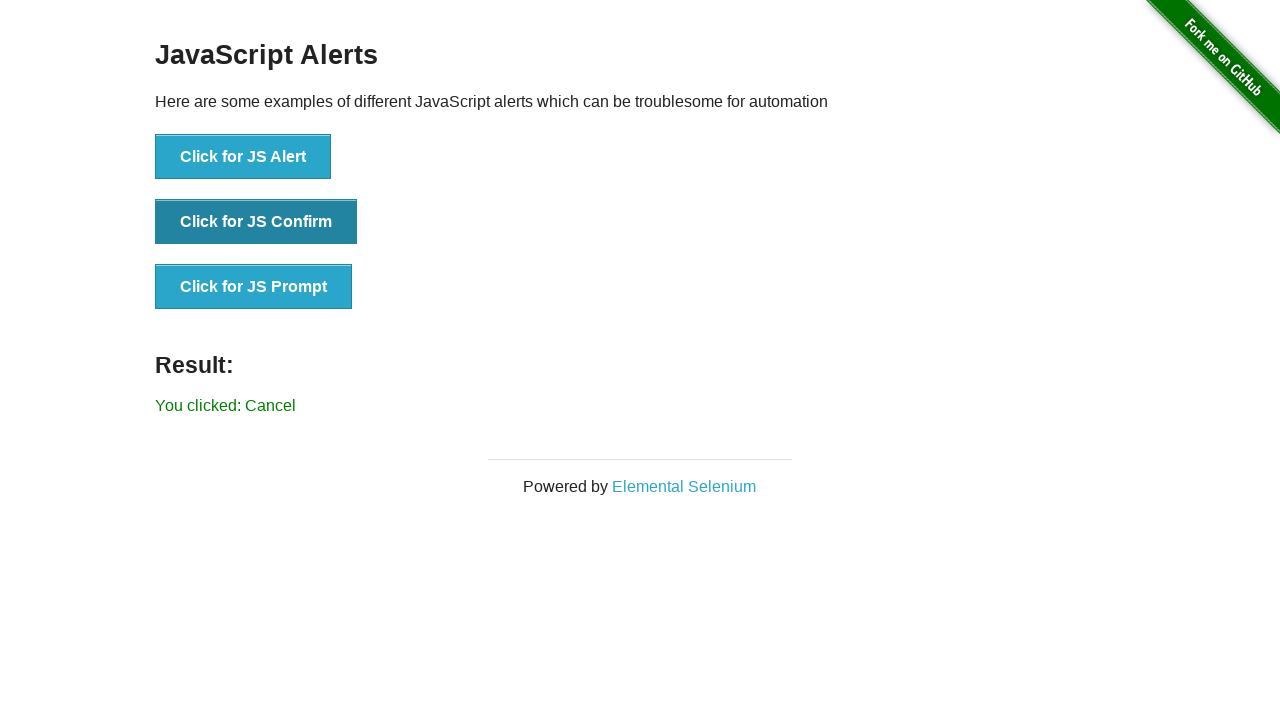